Tests the Python.org website search functionality by entering a search query "getting started with python" and submitting the search form.

Starting URL: https://python.org

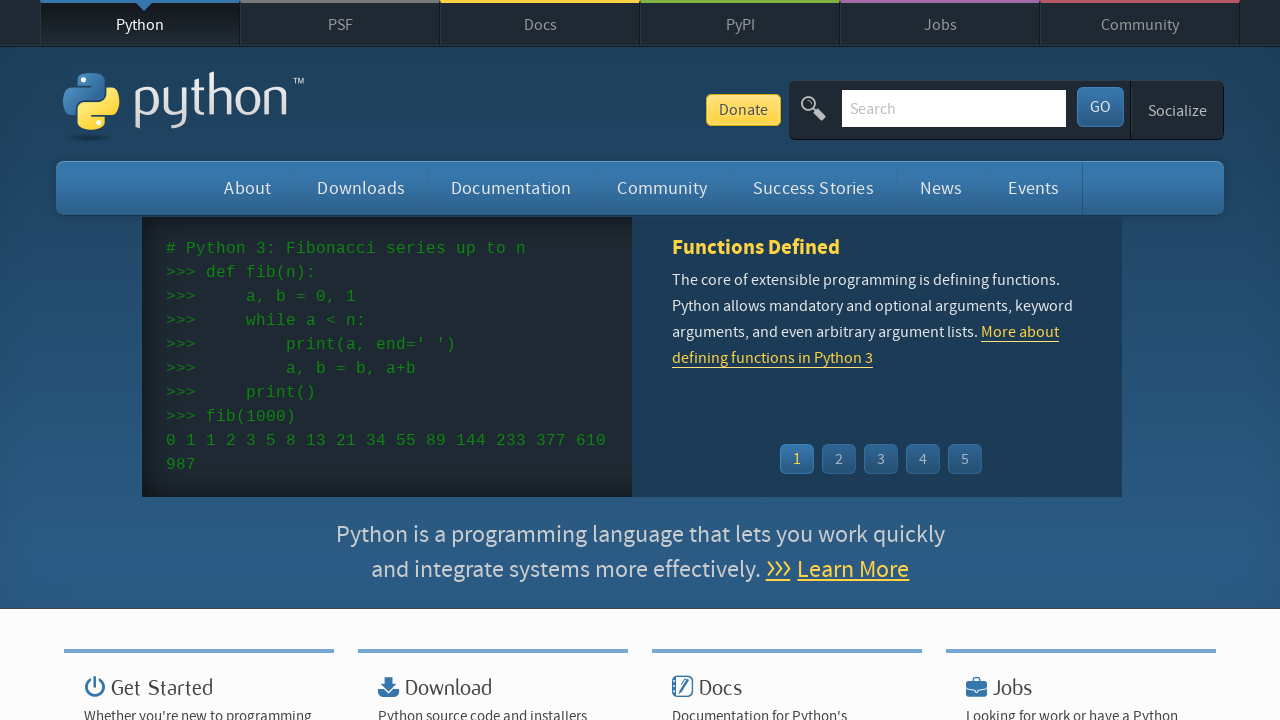

Located and cleared the search input field on input[name='q']
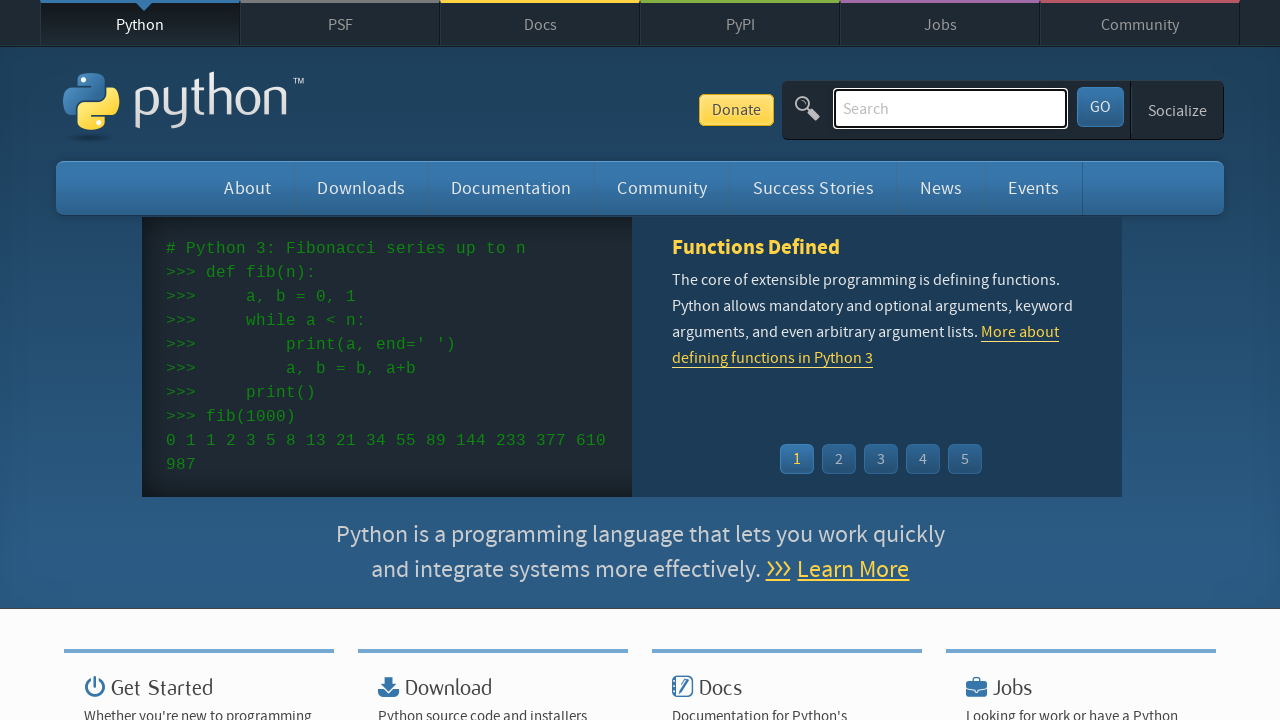

Filled search field with 'getting started with python' on input[name='q']
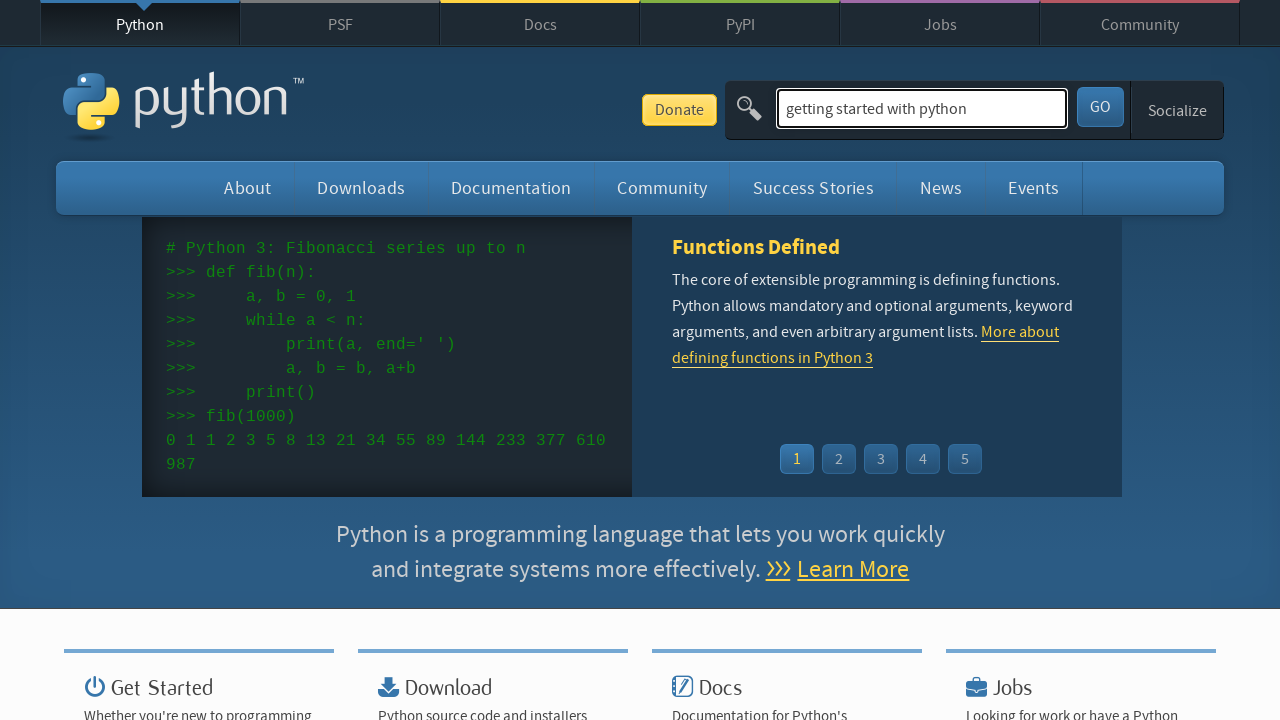

Pressed Enter to submit the search form on input[name='q']
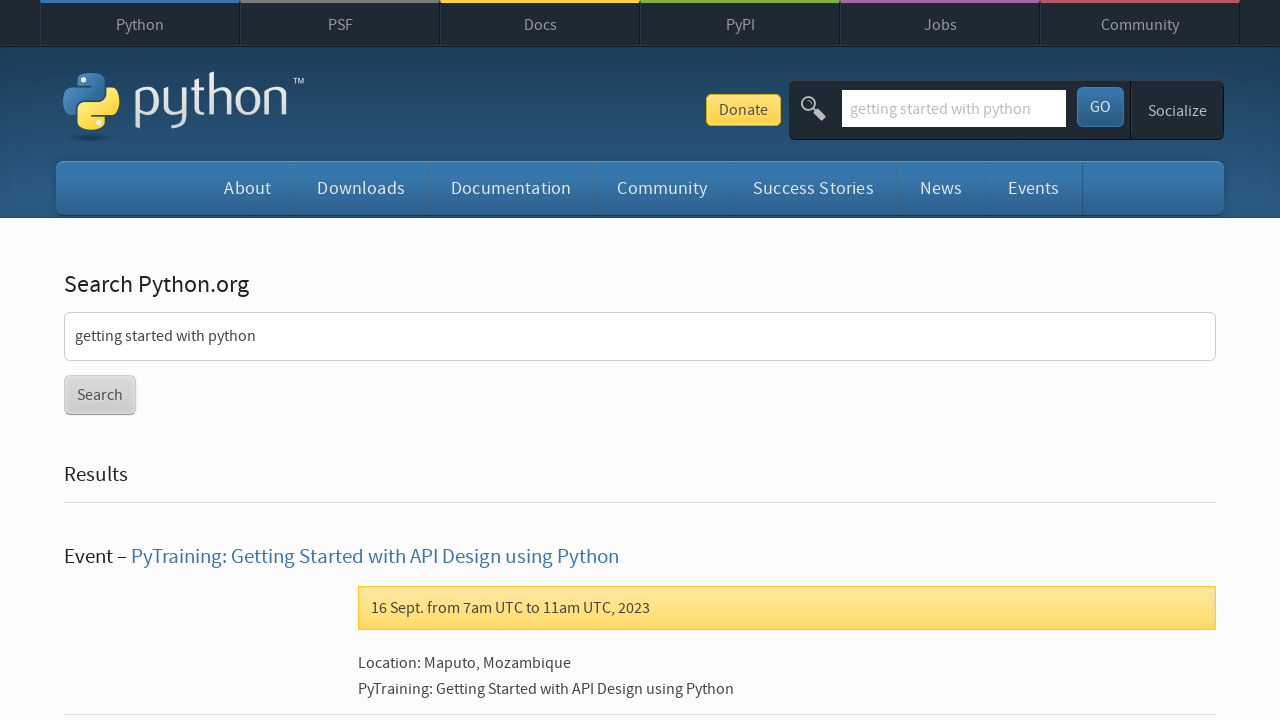

Search results page loaded and network activity completed
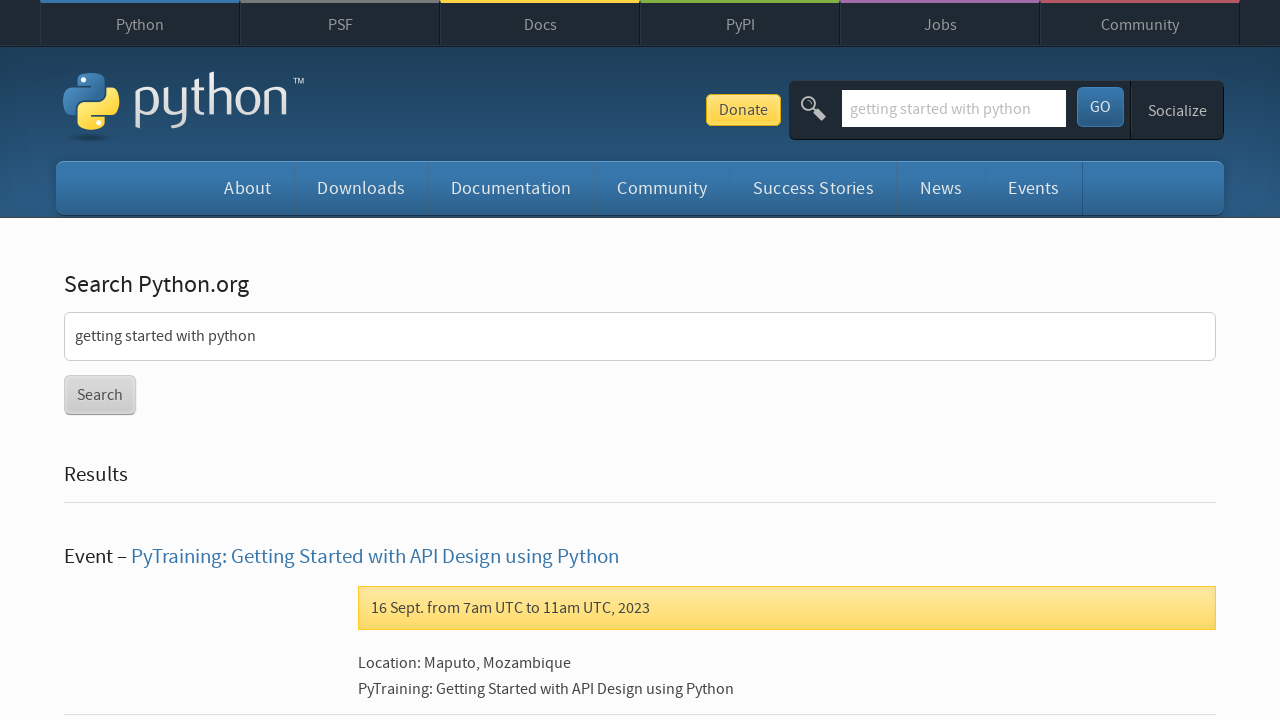

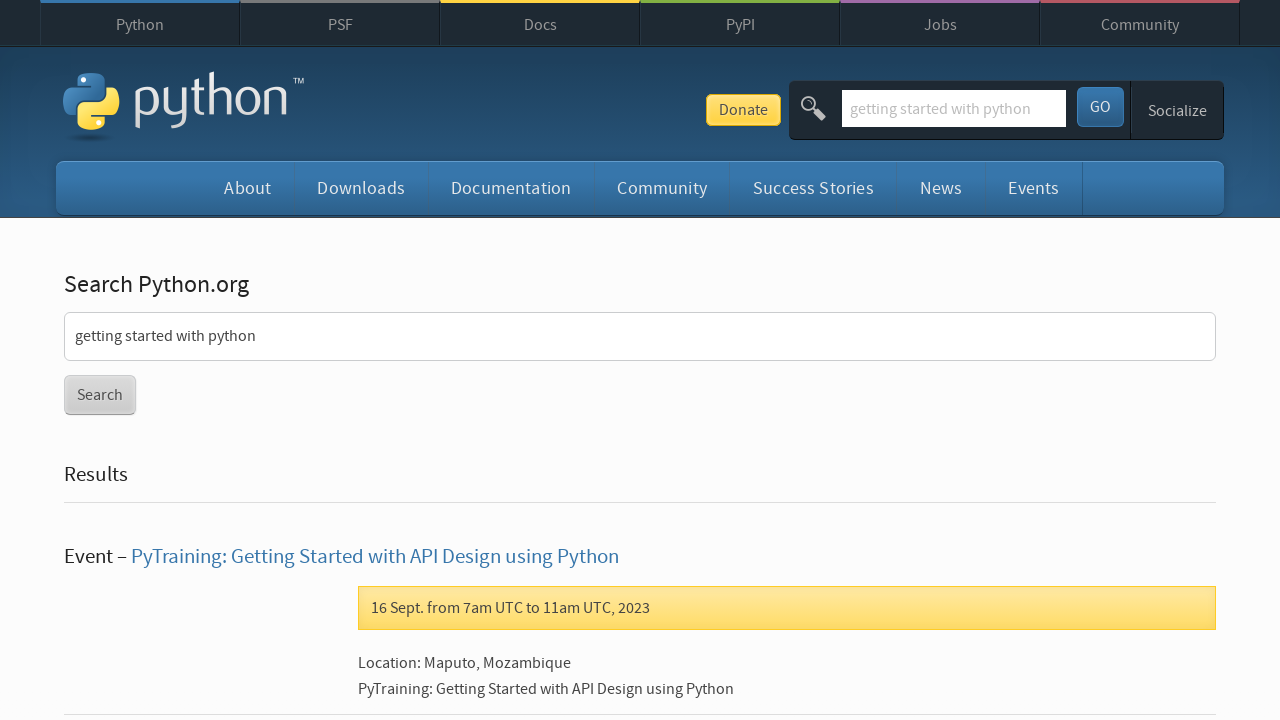